Tests the timed alert functionality on DemoQA by navigating to the Alerts section, clicking a button that triggers an alert after 5 seconds, waiting for the alert to appear, and accepting it.

Starting URL: https://demoqa.com/browser-windows

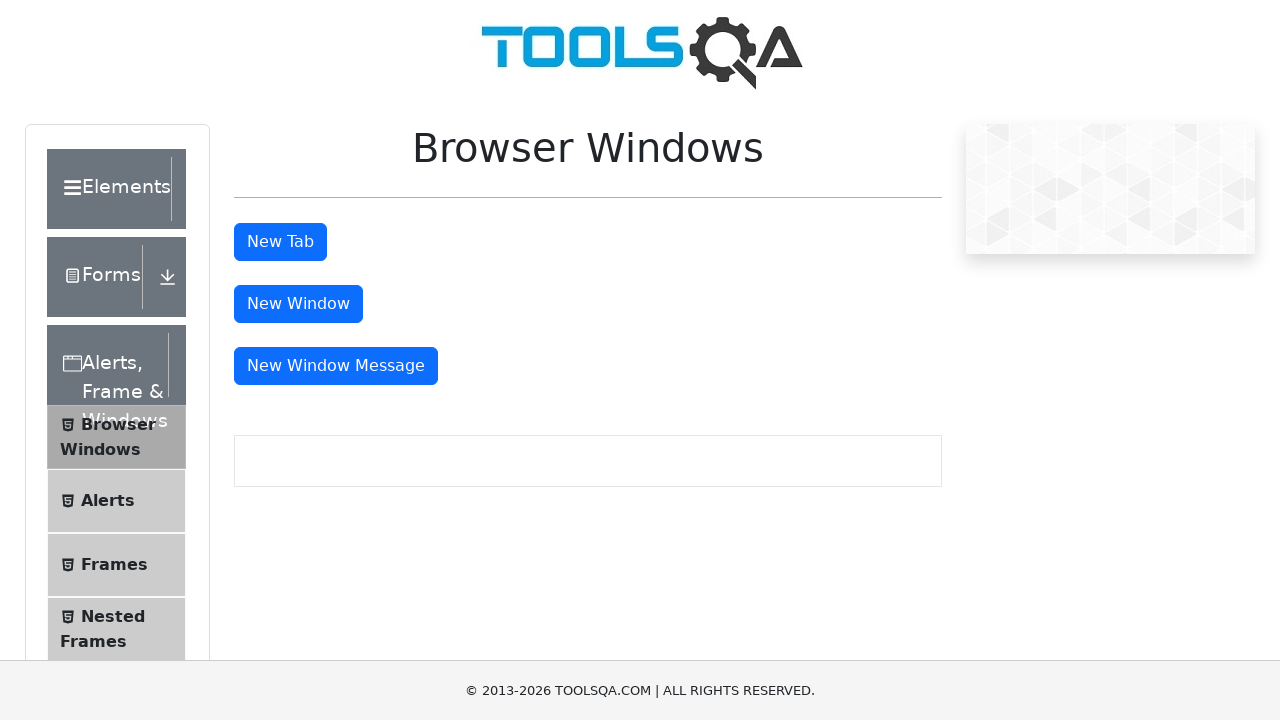

Clicked on the Alerts menu item at (108, 501) on xpath=//span[text()='Alerts']
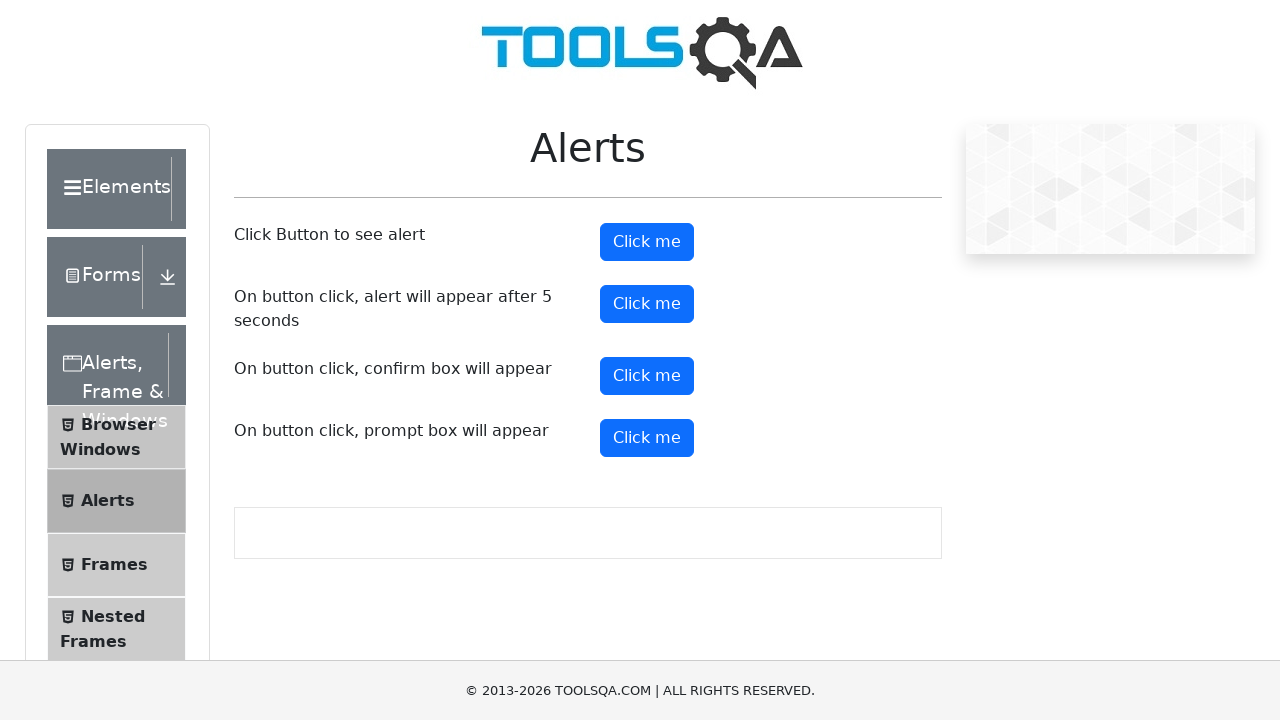

Timer alert button loaded and is visible
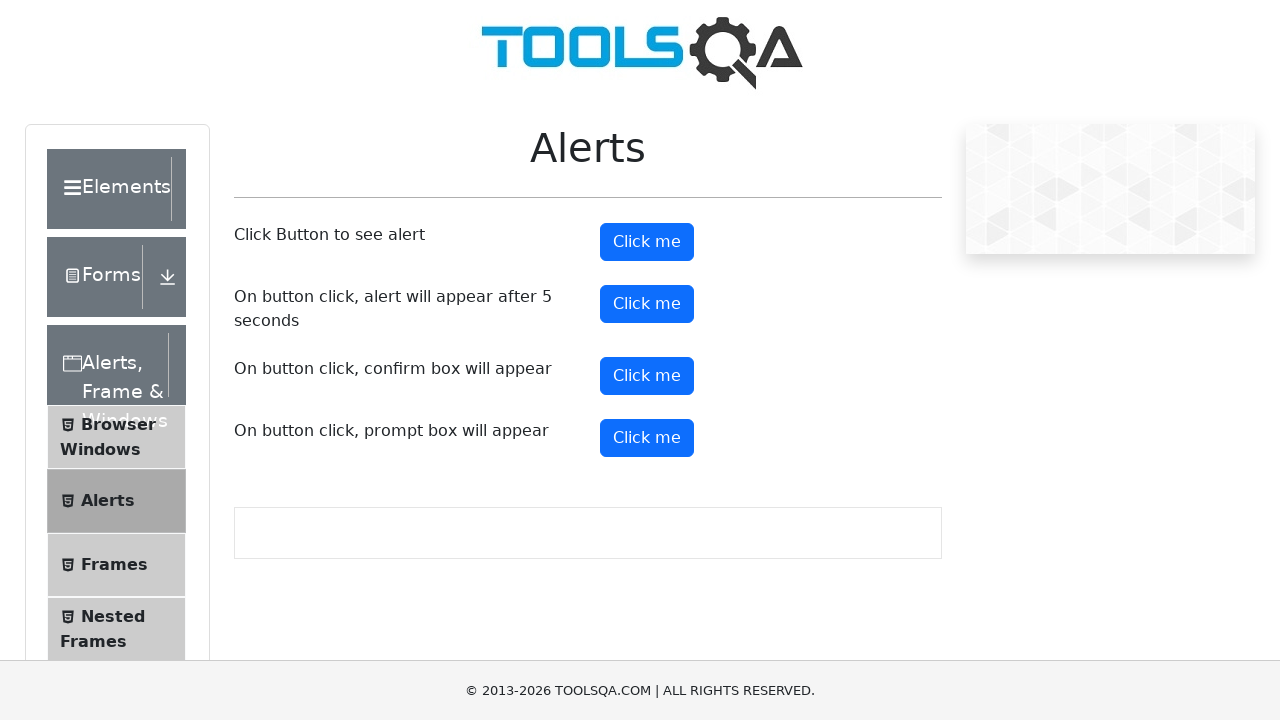

Clicked the timer alert button that triggers alert after 5 seconds at (647, 304) on #timerAlertButton
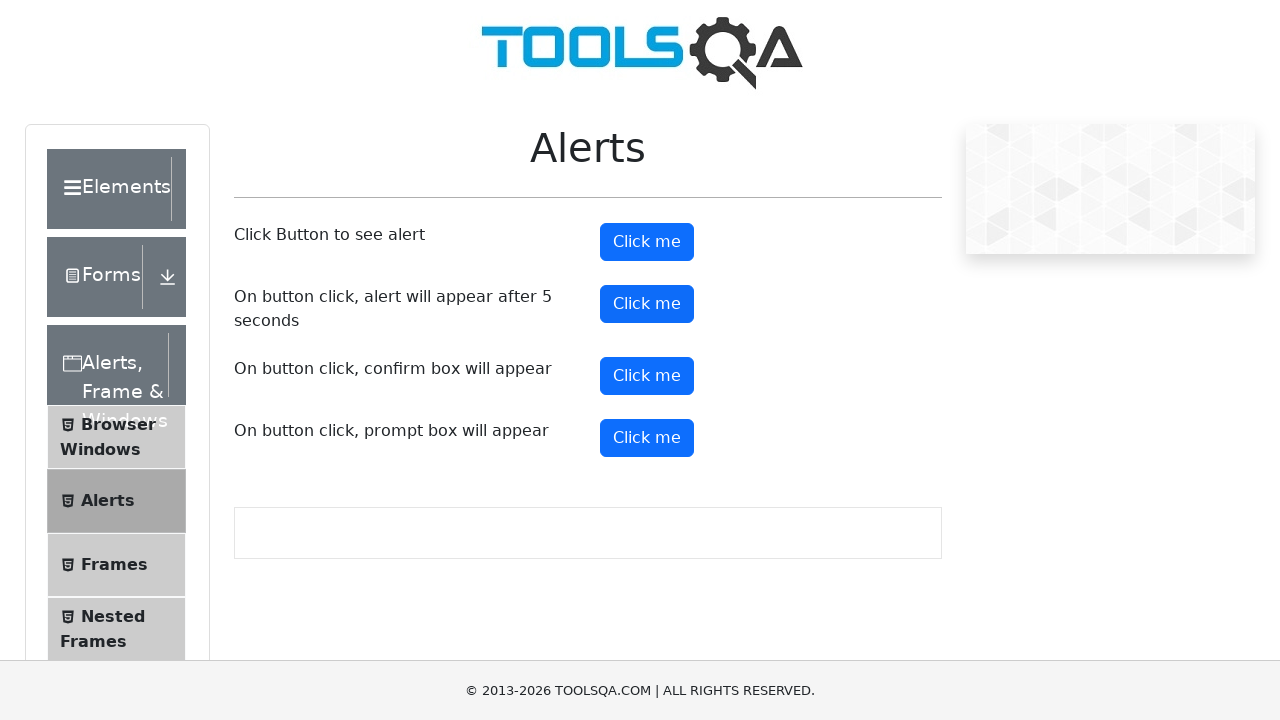

Set up dialog handler to automatically accept alerts
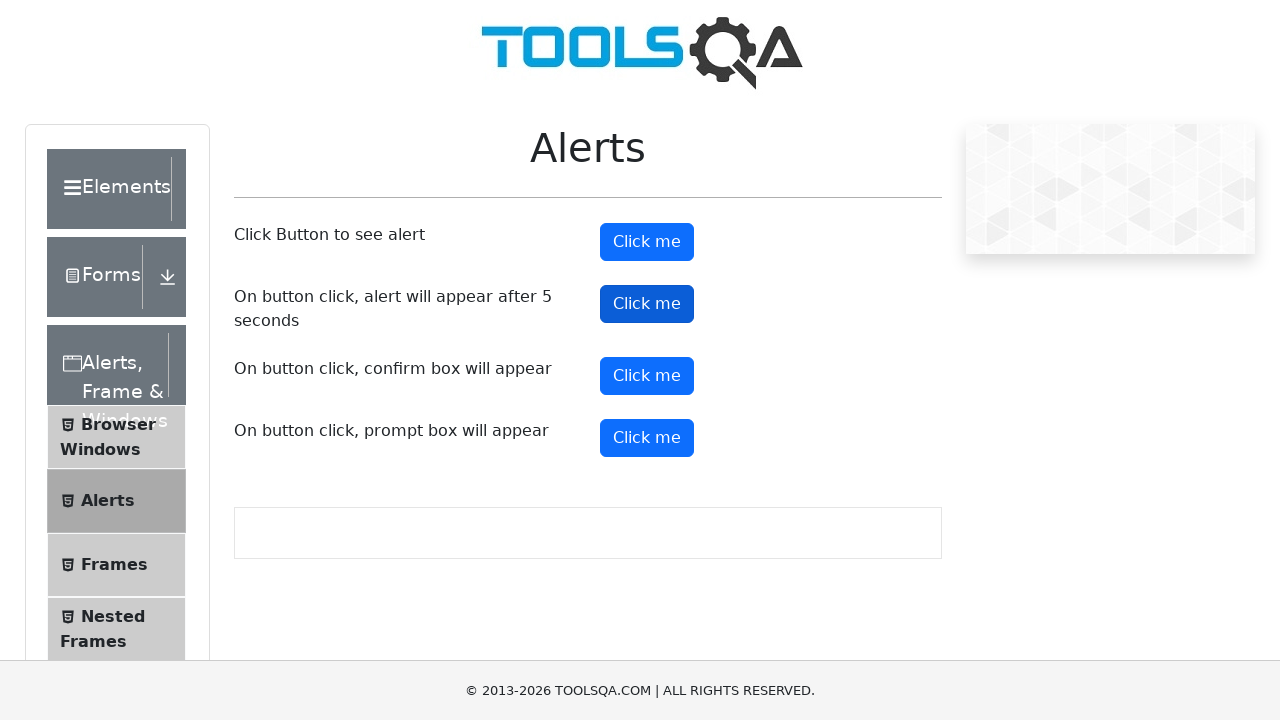

Waited 6 seconds for the timed alert to appear and be accepted
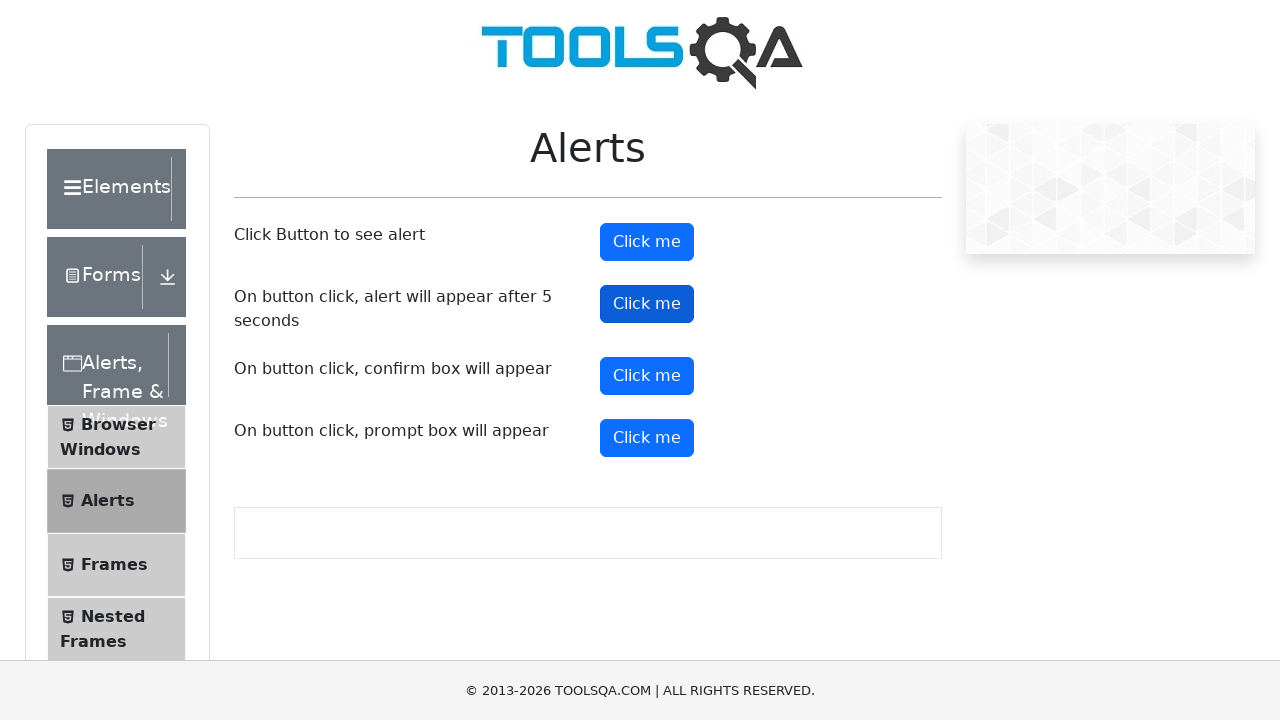

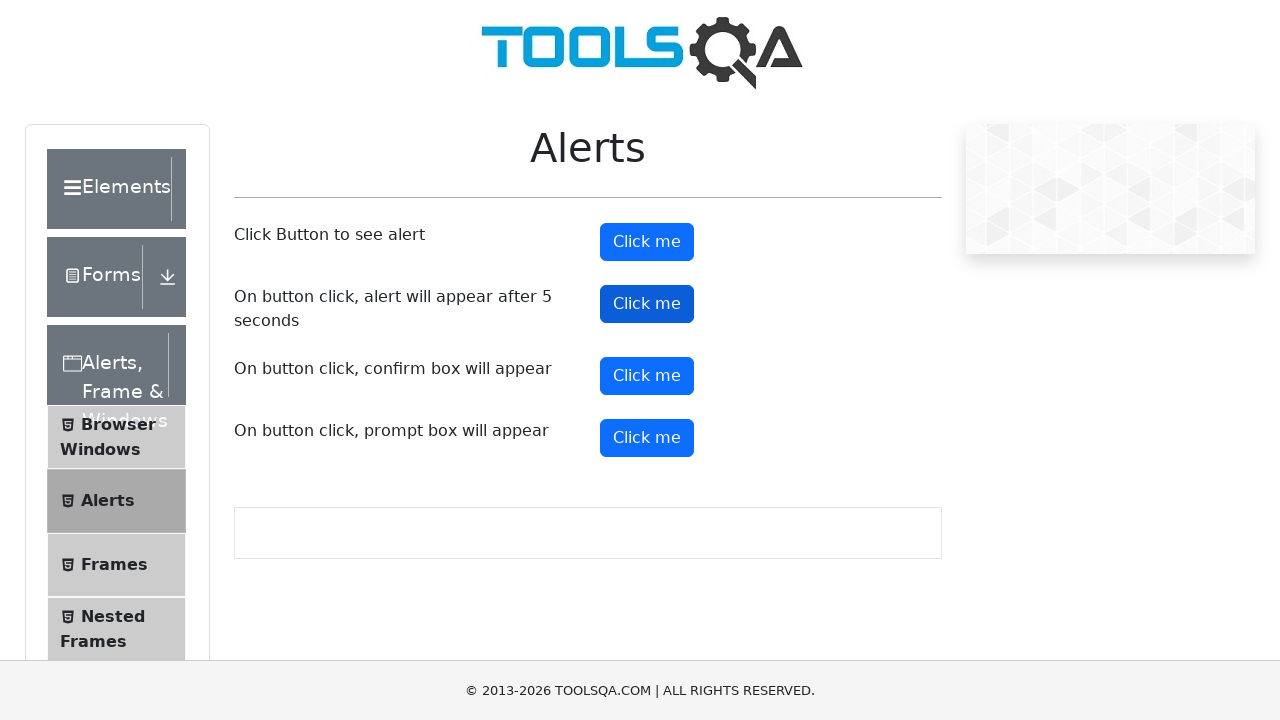